Navigates to a jQuery-AZ Bootstrap dropdown demo page and maximizes the browser window. This appears to be an incomplete test scaffold.

Starting URL: https://www.jquery-az.com/boots/demo.php?ex=63.0_2

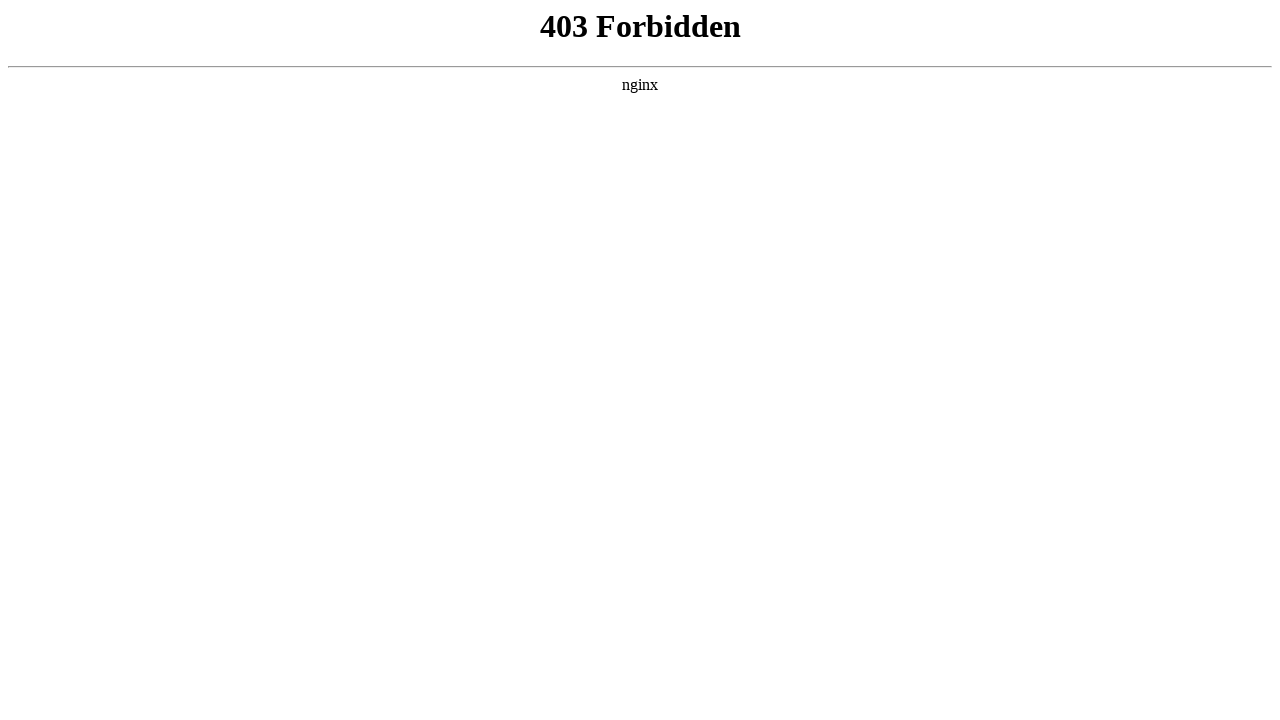

Set viewport to 1920x1080 (maximized window)
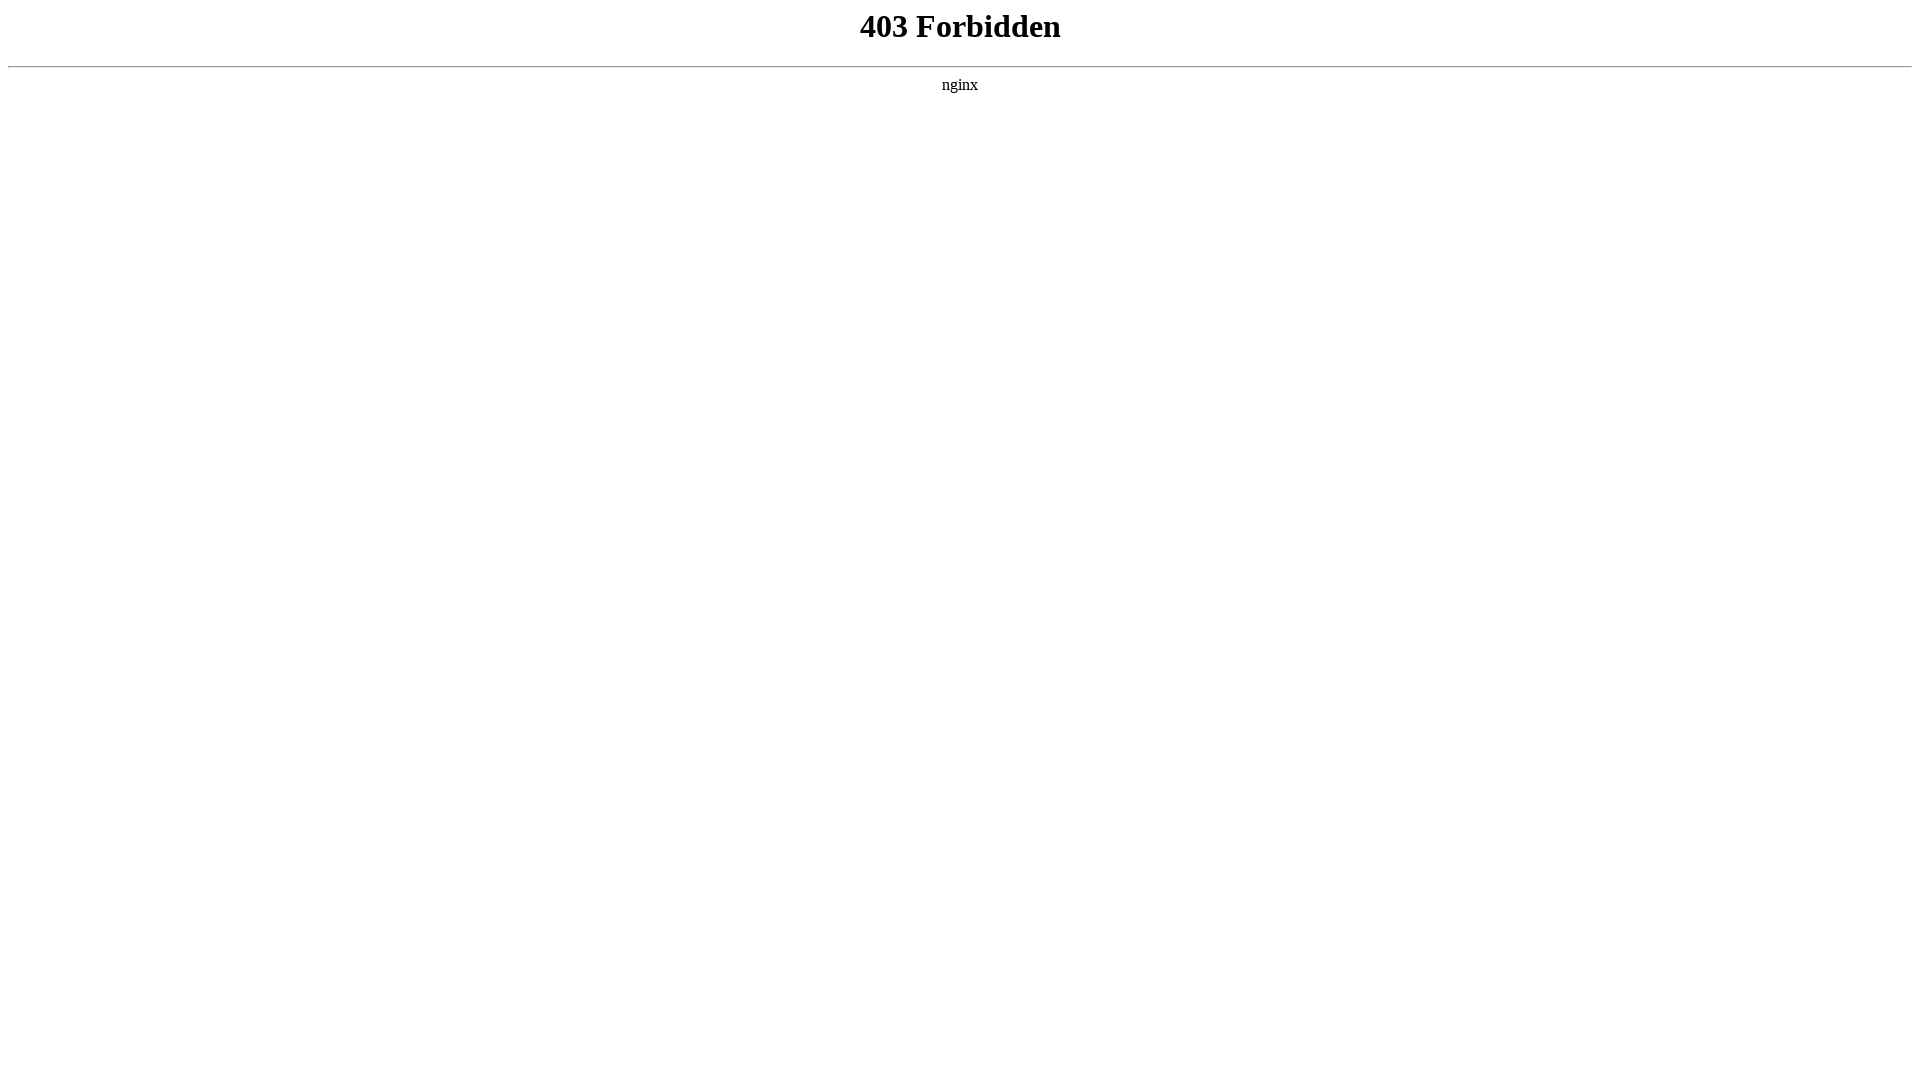

Bootstrap dropdown demo page fully loaded
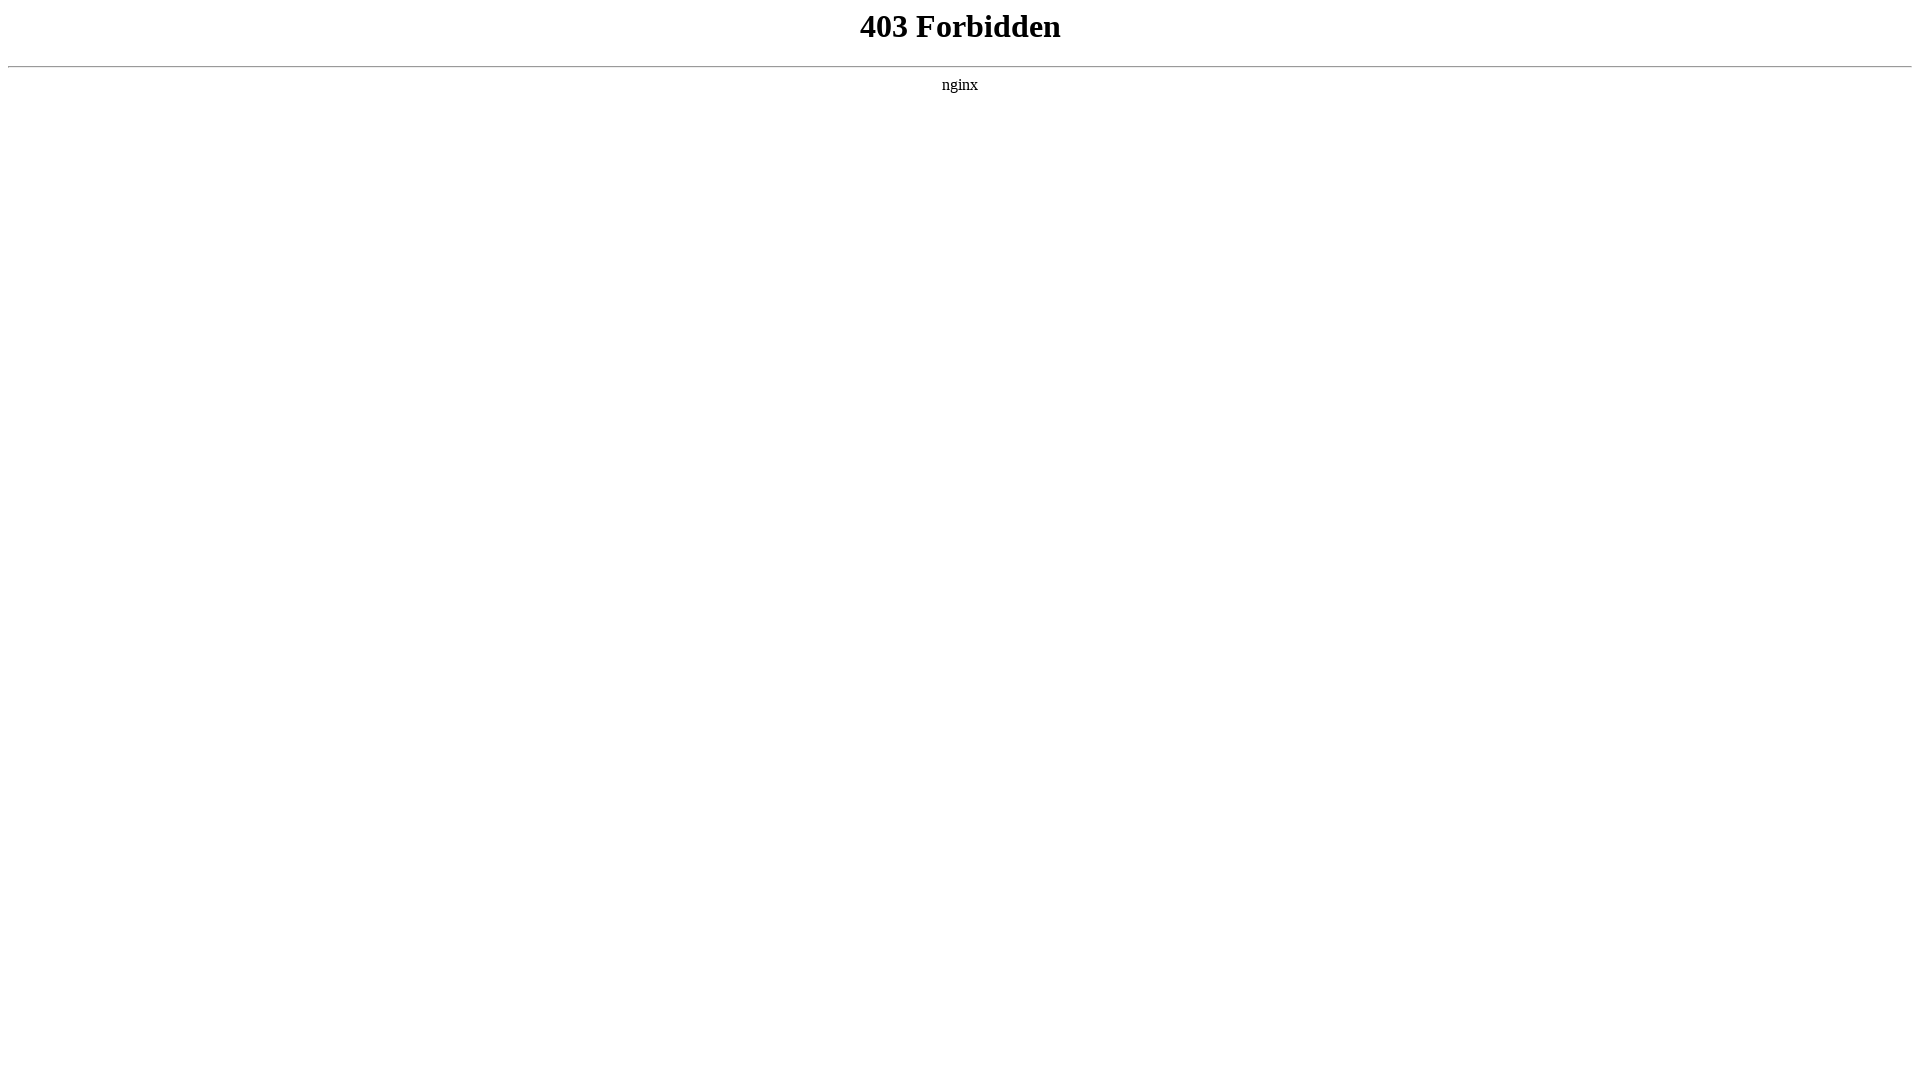

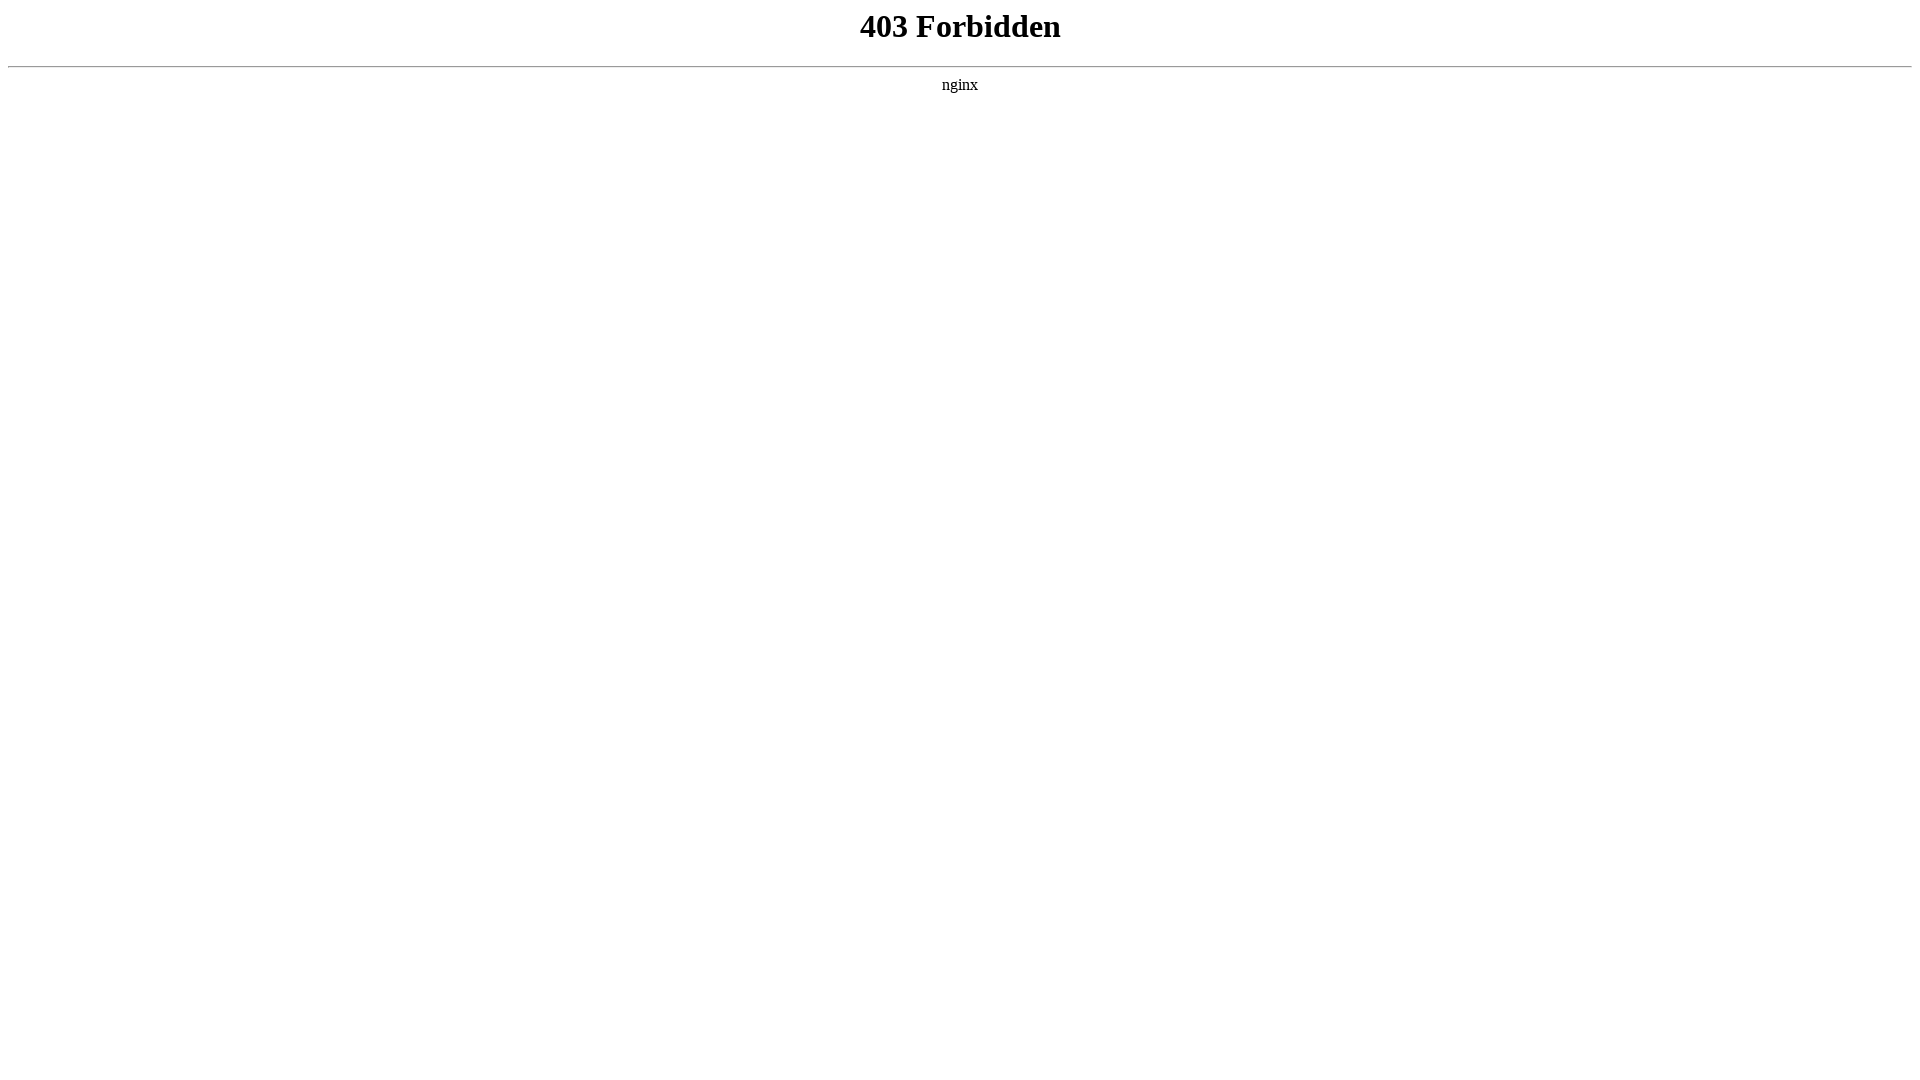